Demonstrates basic browser navigation by visiting loopcamp.io, navigating to YouTube, maximizing and fullscreening the window, then using back, forward, and refresh navigation controls.

Starting URL: https://www.loopcamp.io

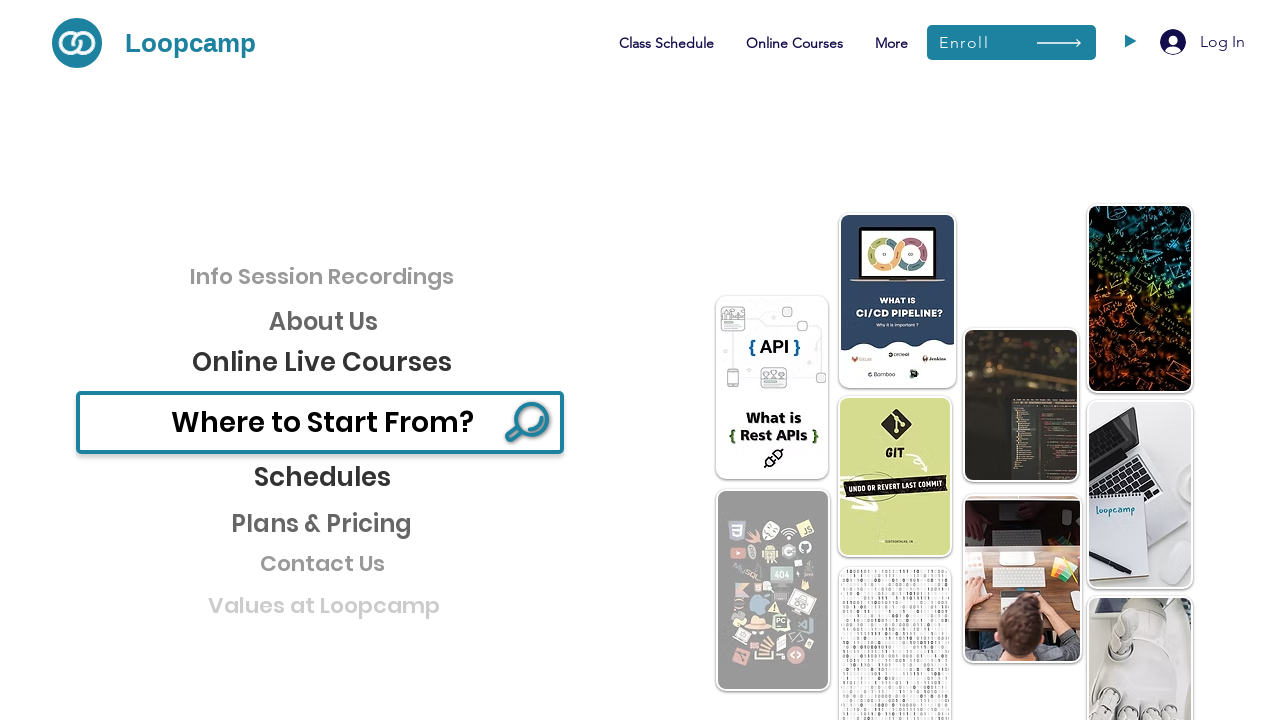

Navigated to YouTube
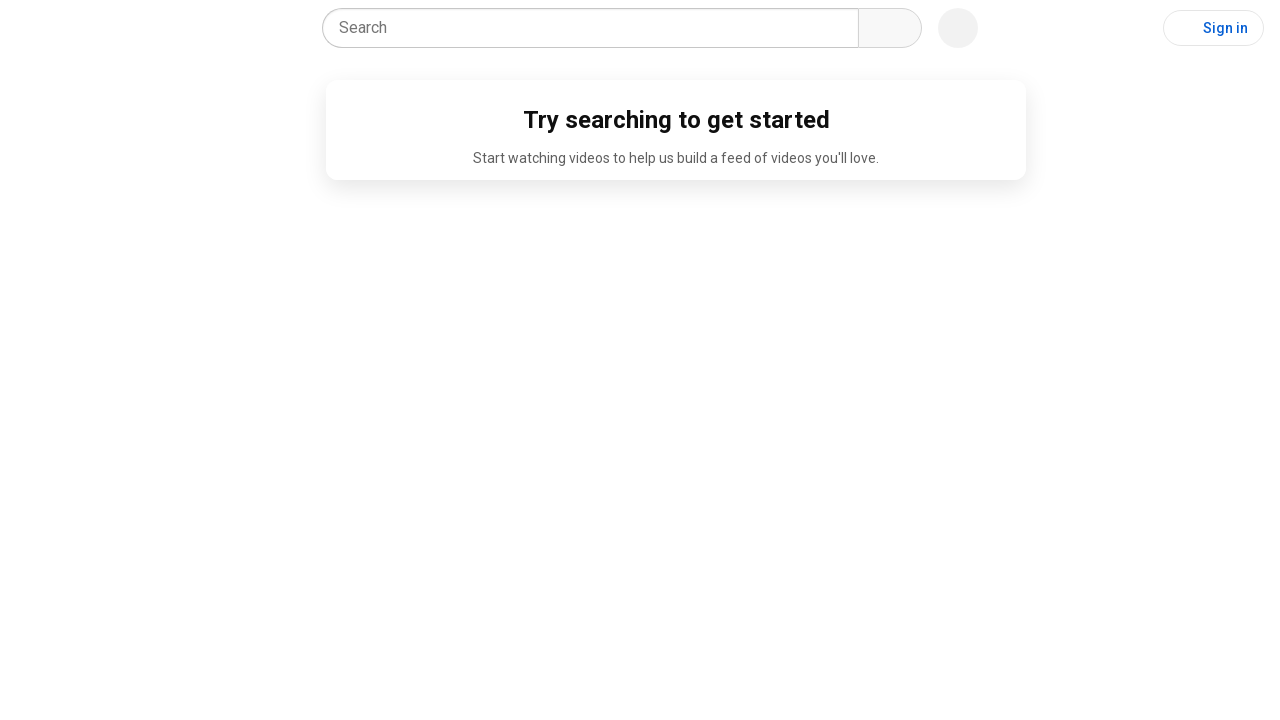

Set viewport size to 1920x1080 to maximize window
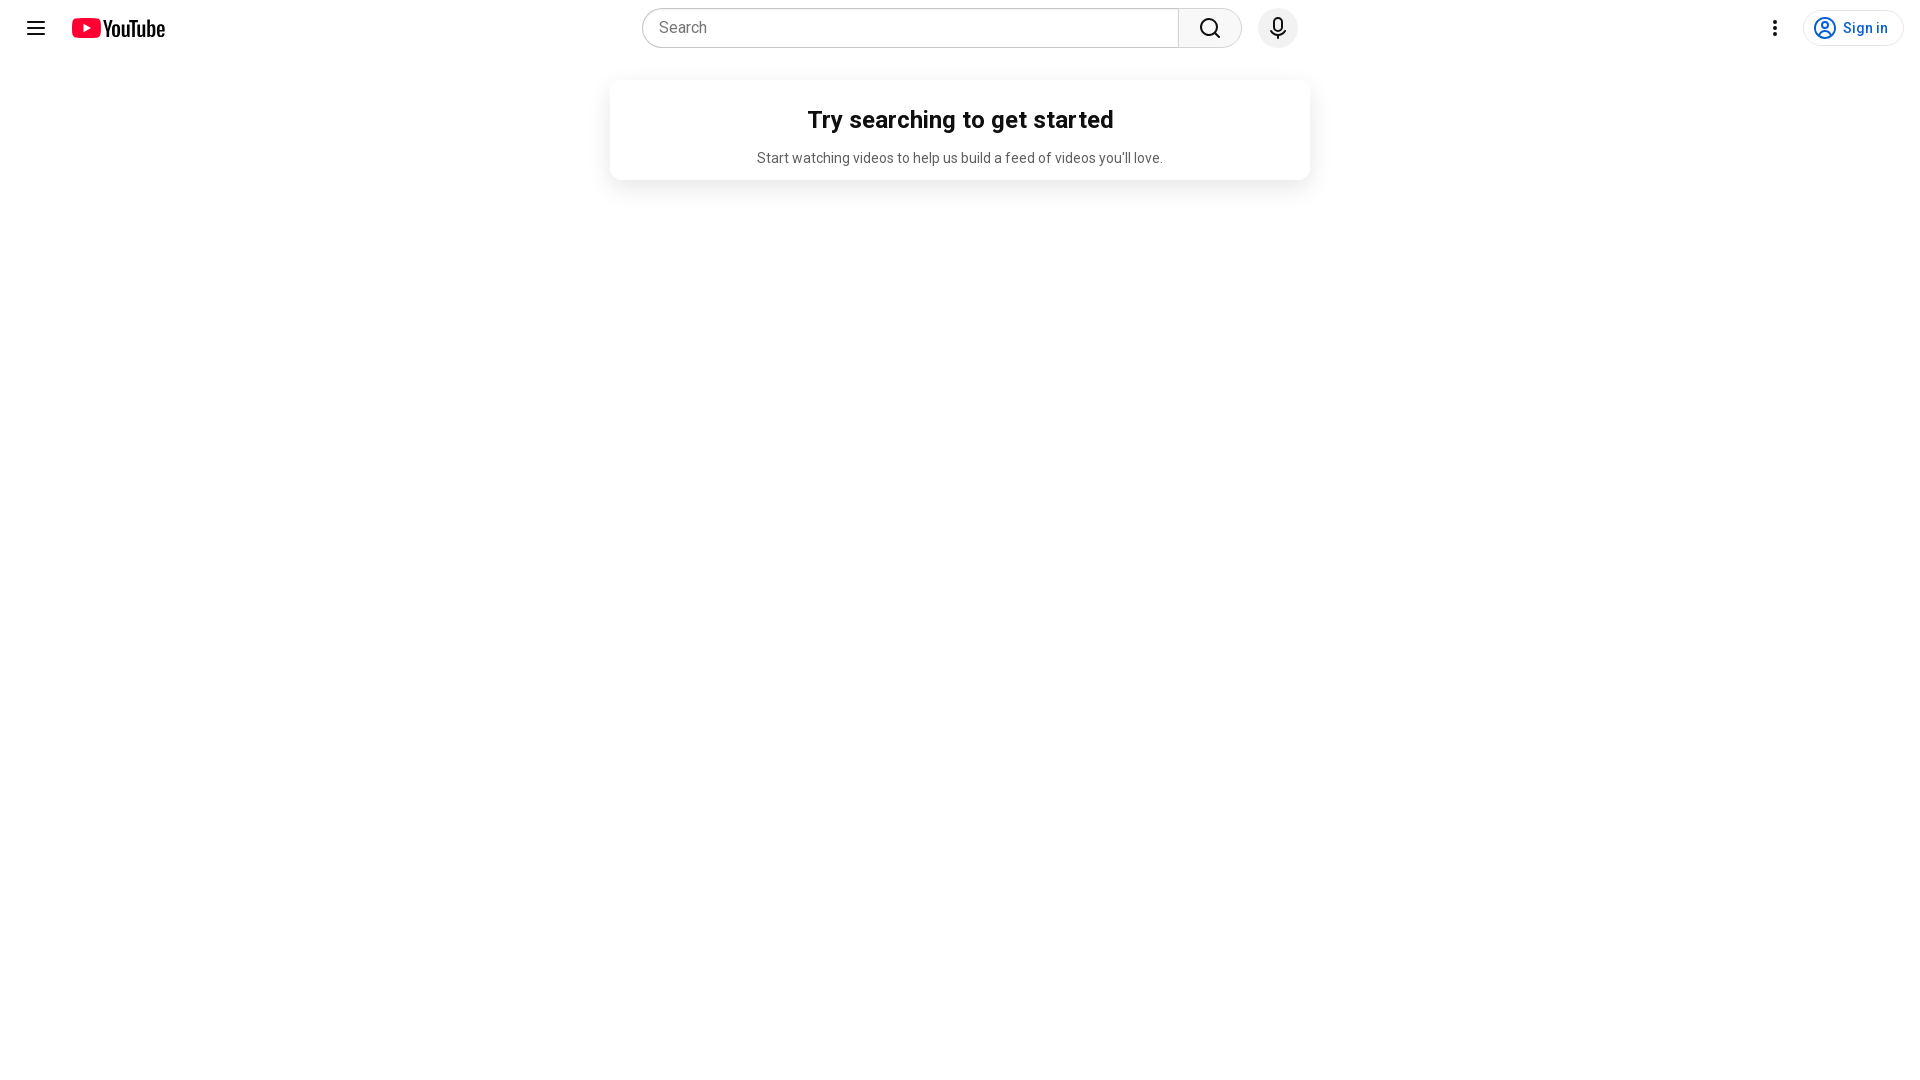

Navigated back to loopcamp.io using browser back button
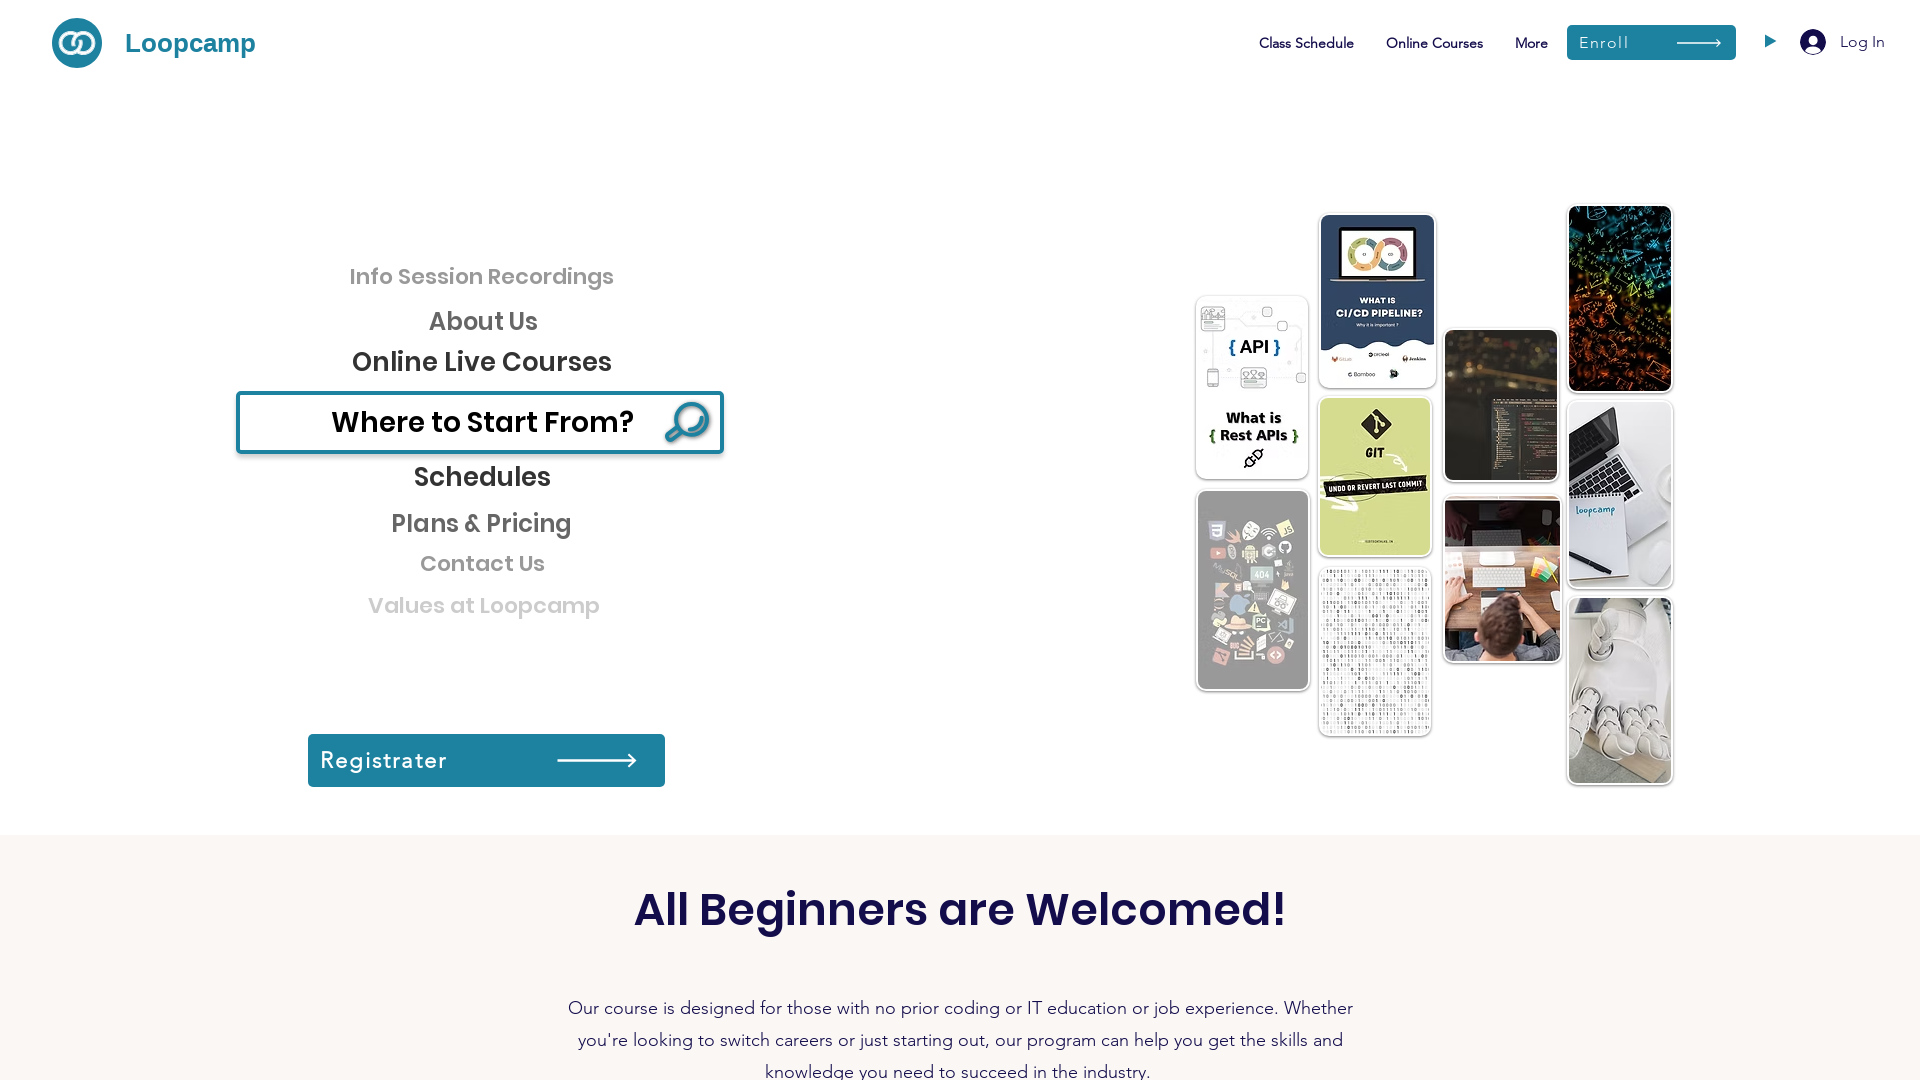

Navigated forward to YouTube using browser forward button
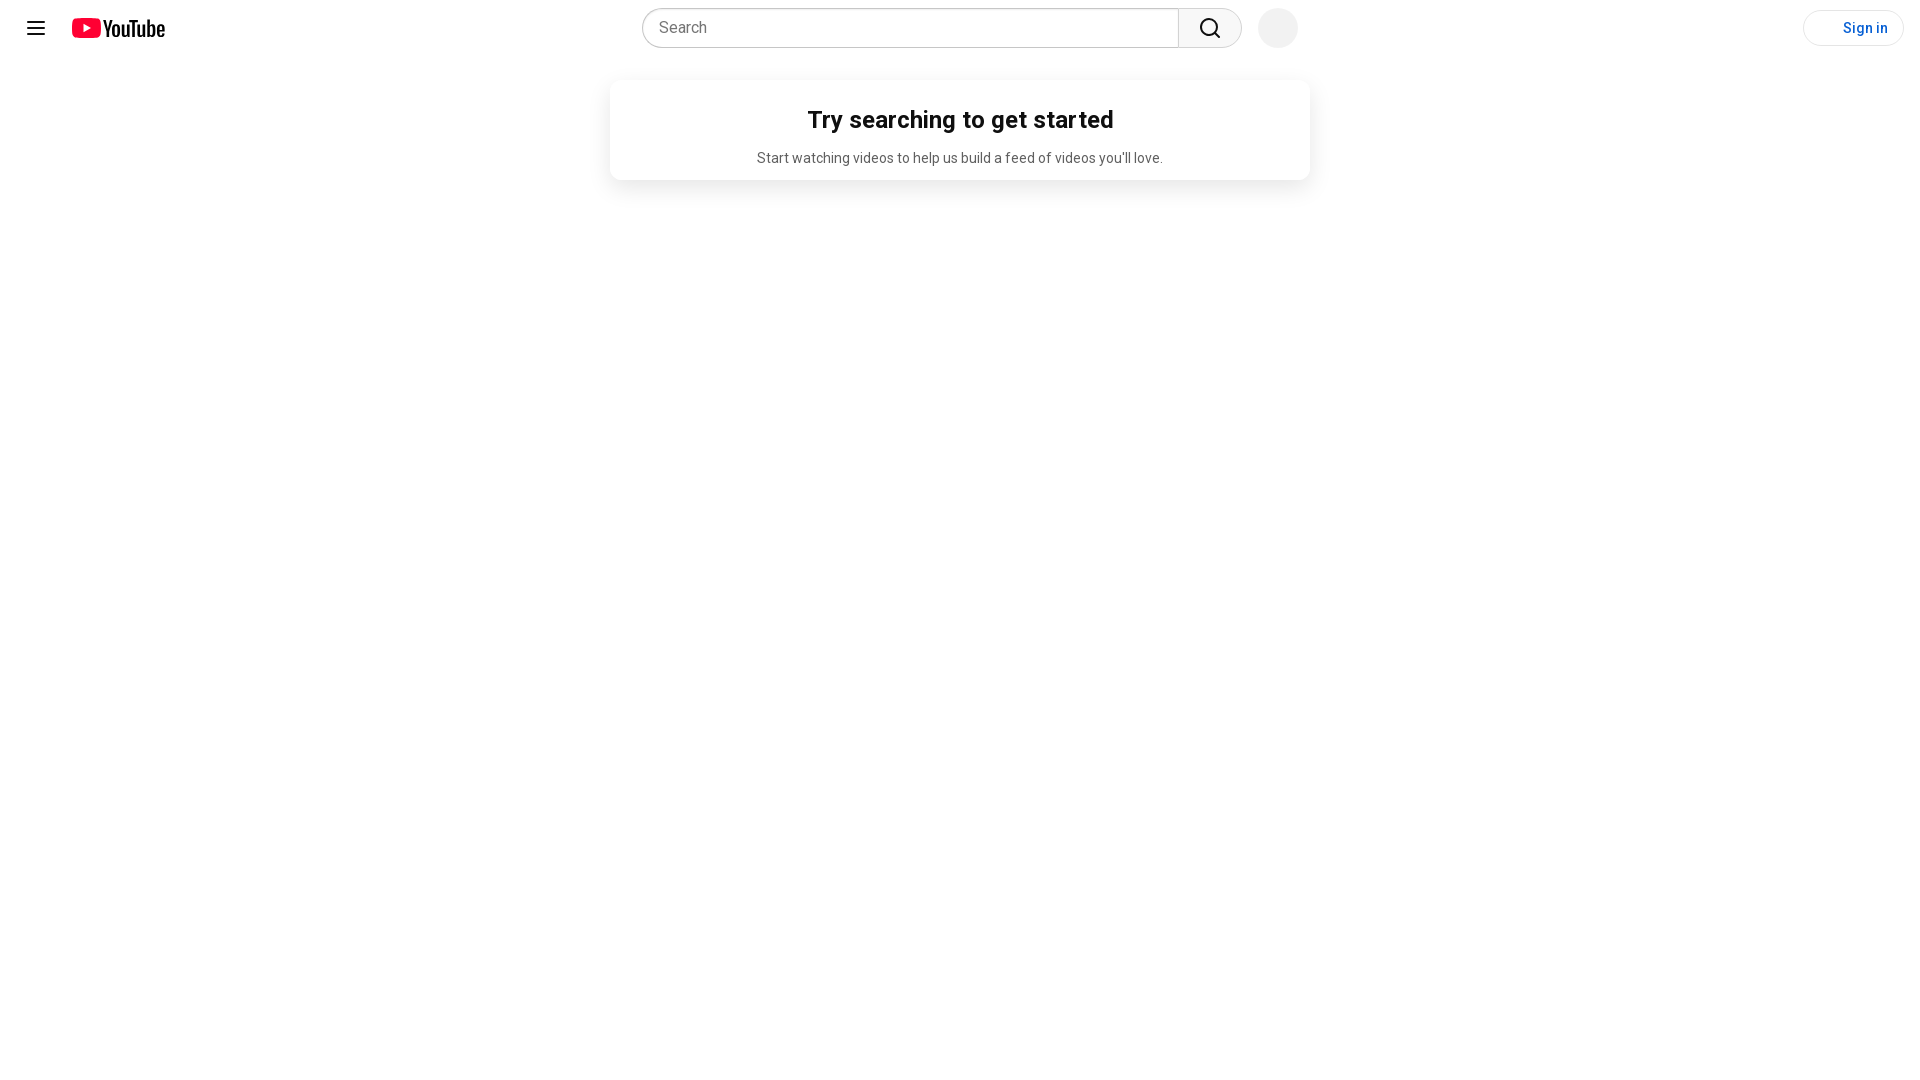

Refreshed the current page
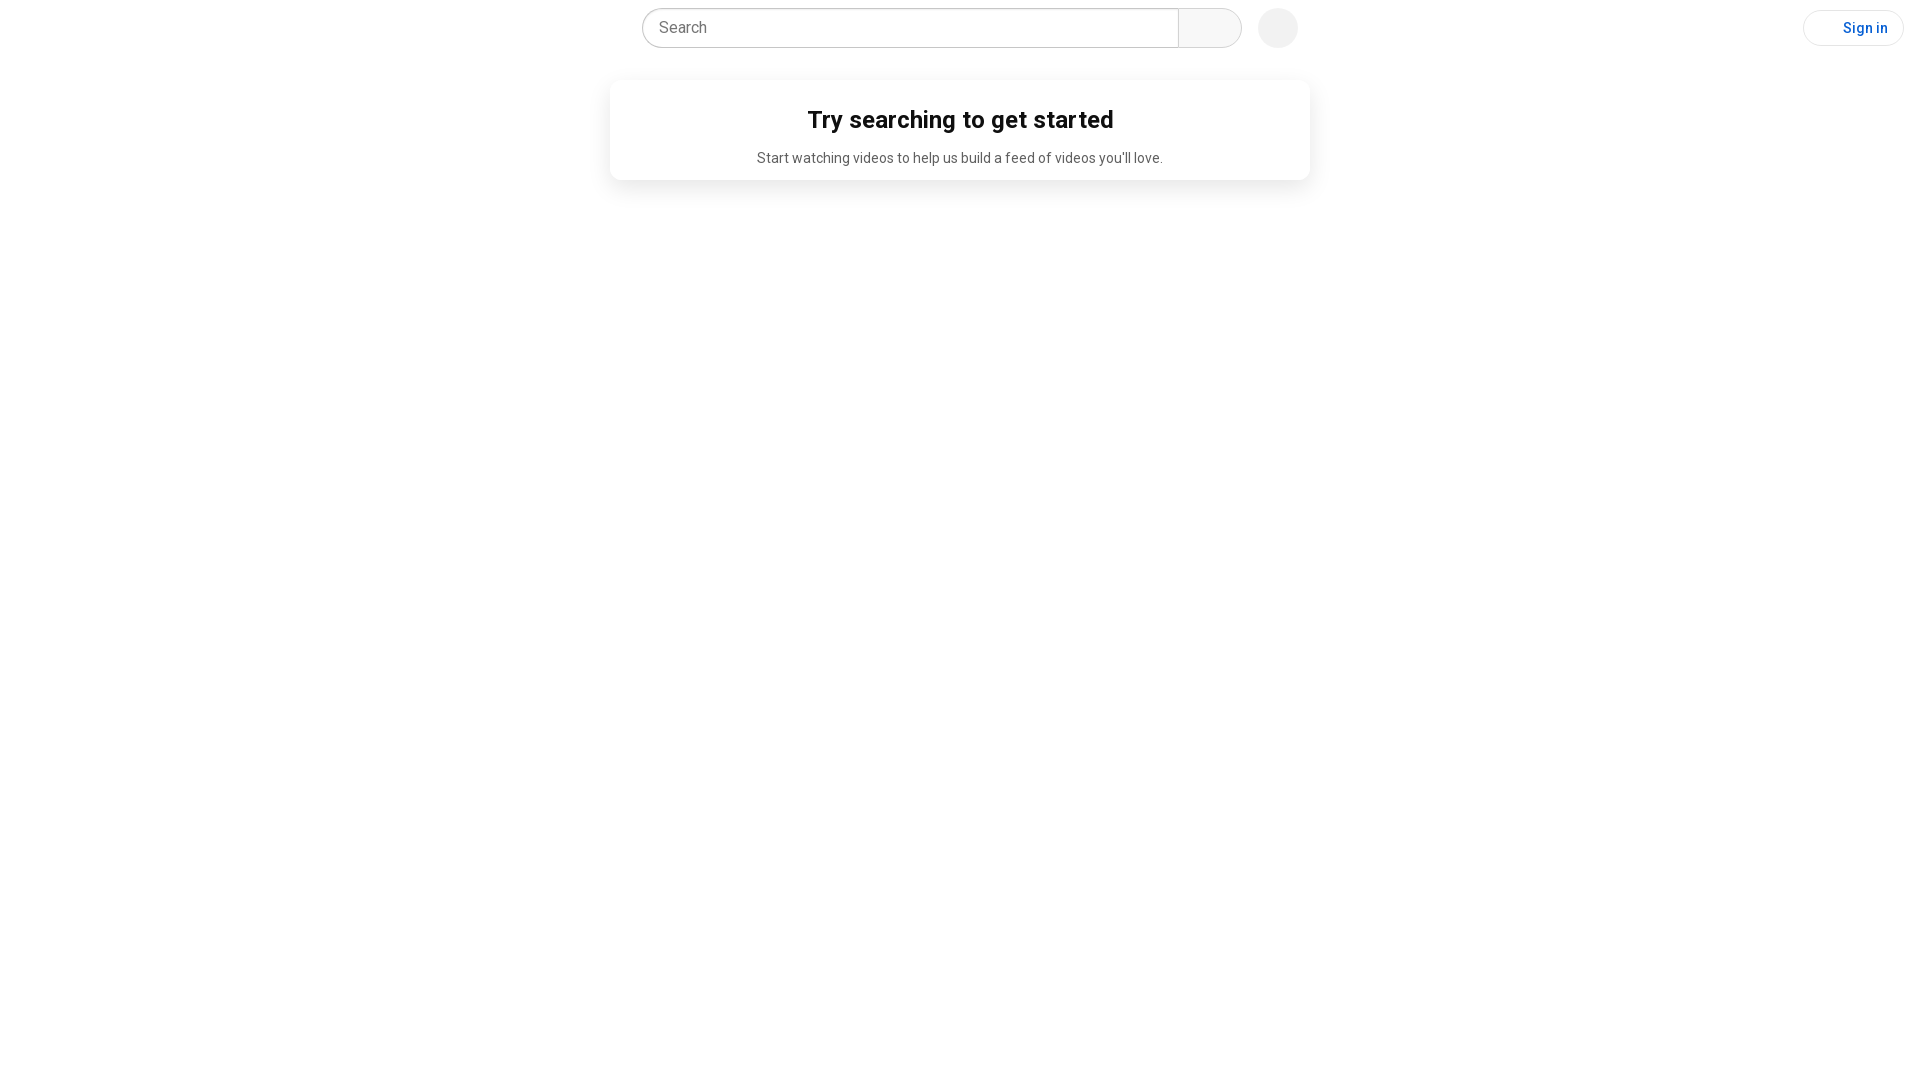

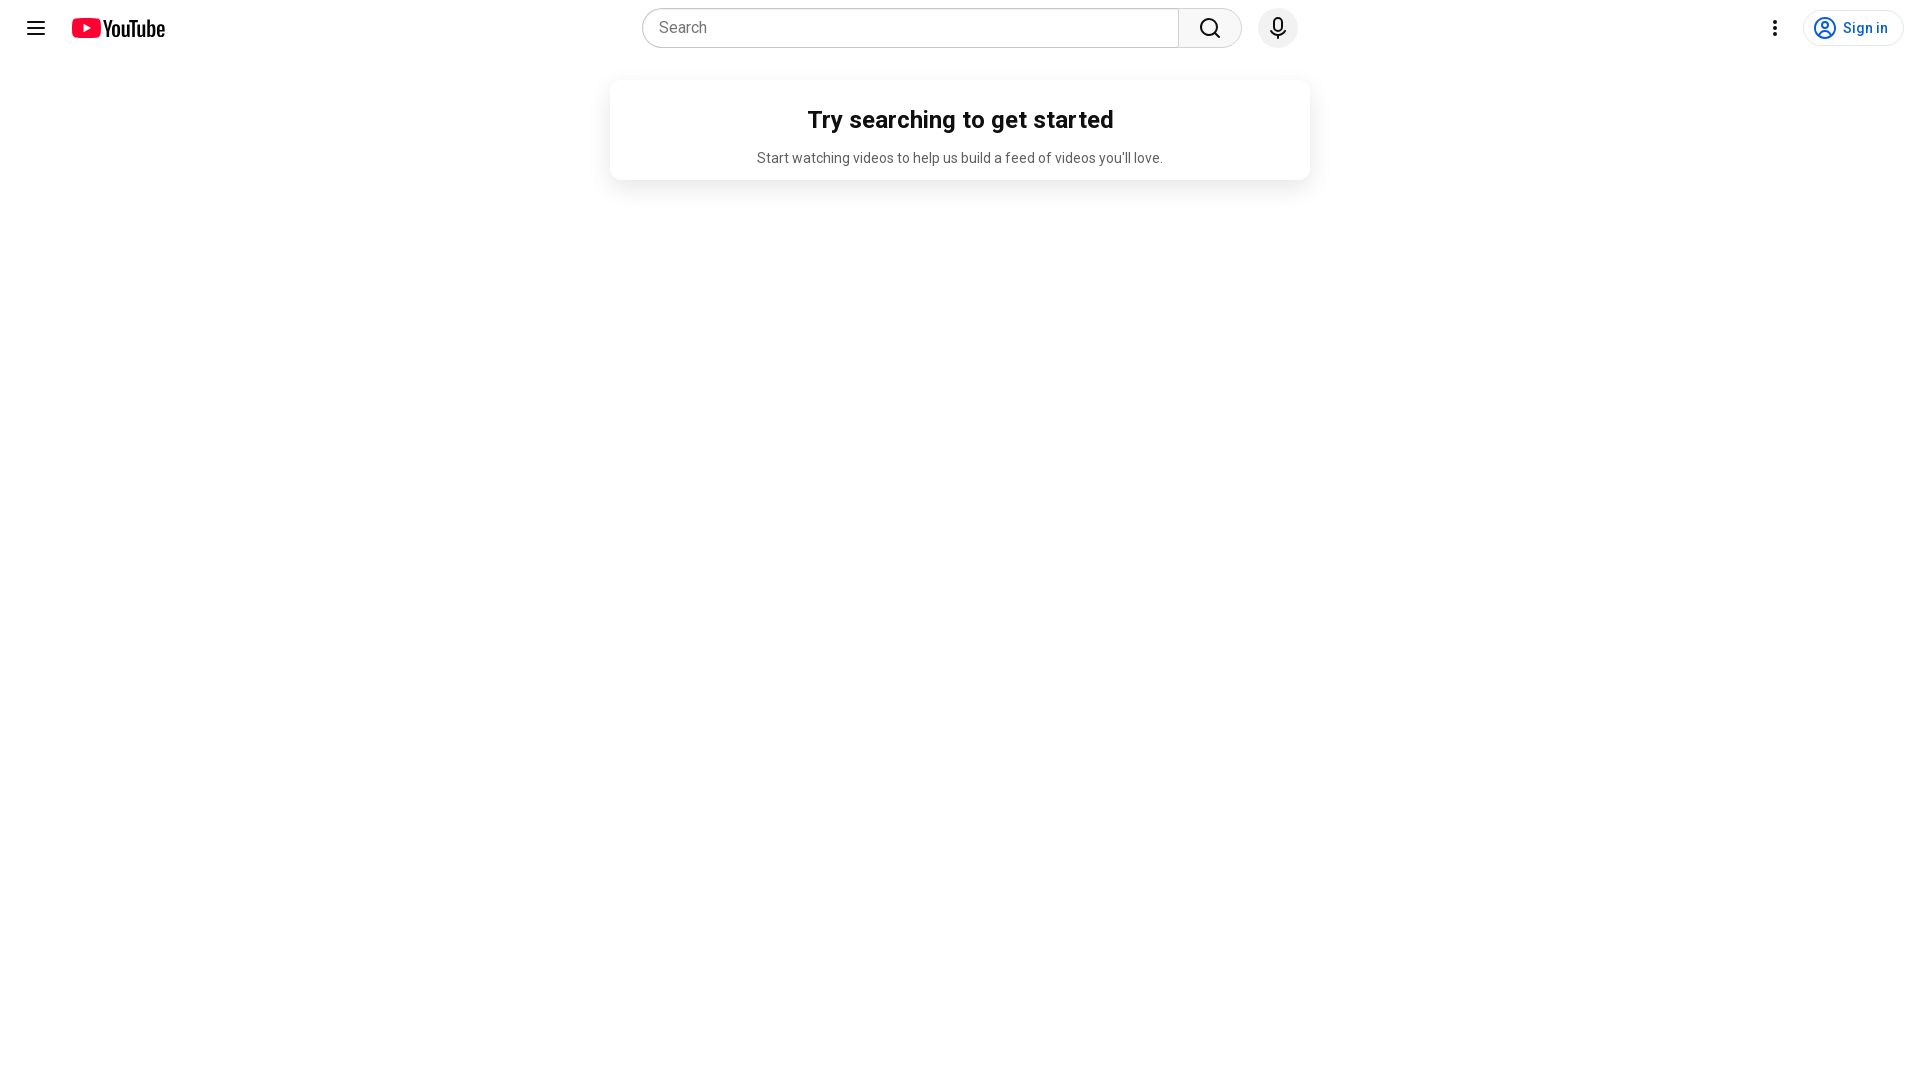